Navigates to the Selenium downloads page and scrolls down the page by 500 pixels using JavaScript execution

Starting URL: https://www.selenium.dev/downloads/

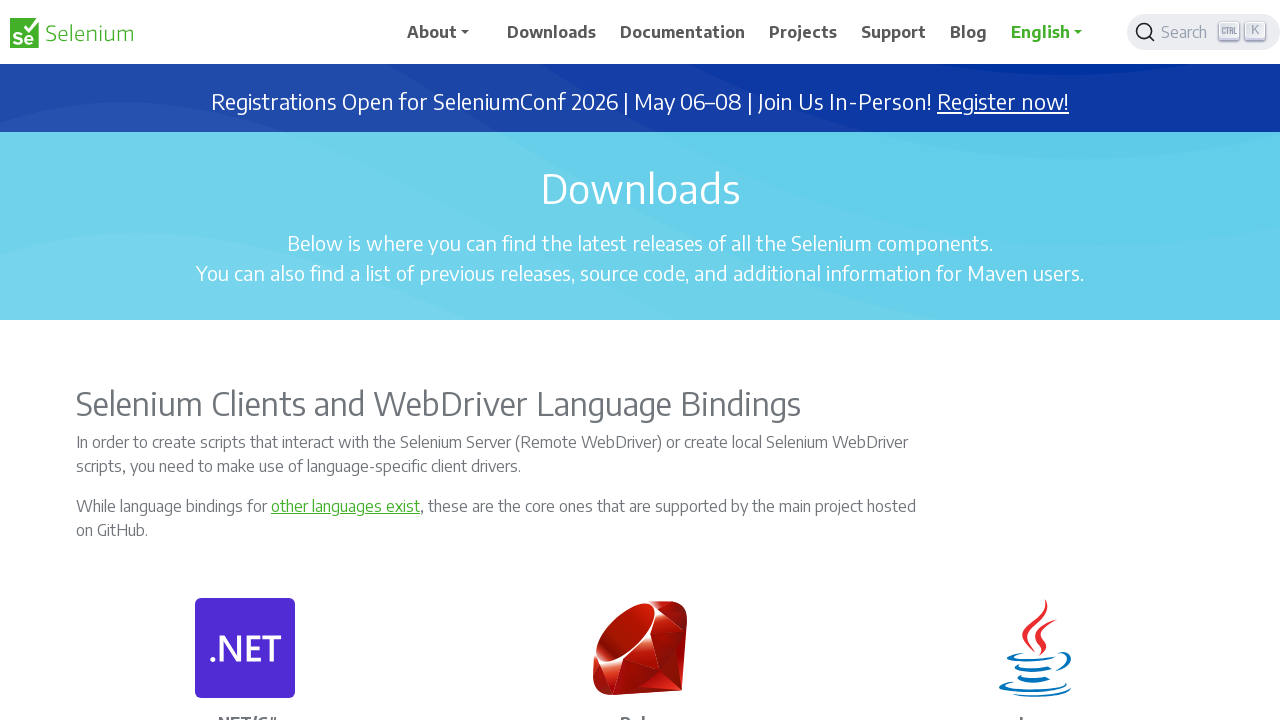

Navigated to Selenium downloads page
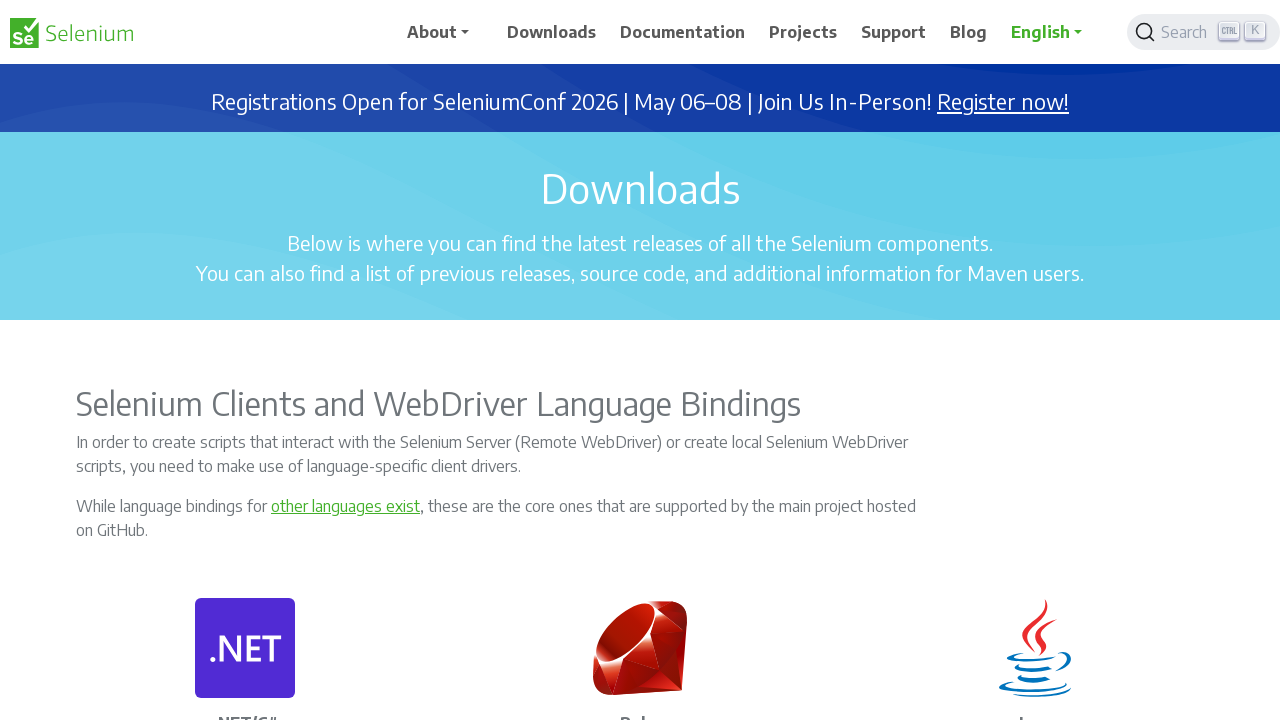

Scrolled down the page by 500 pixels using JavaScript
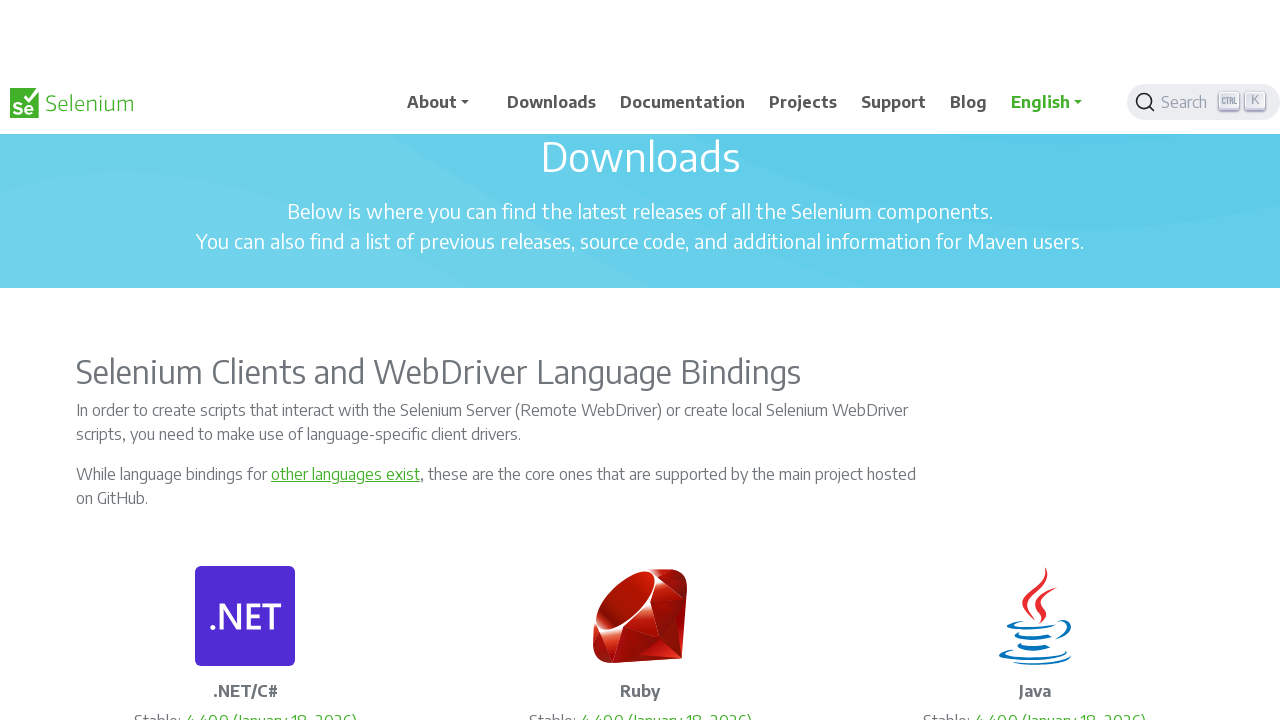

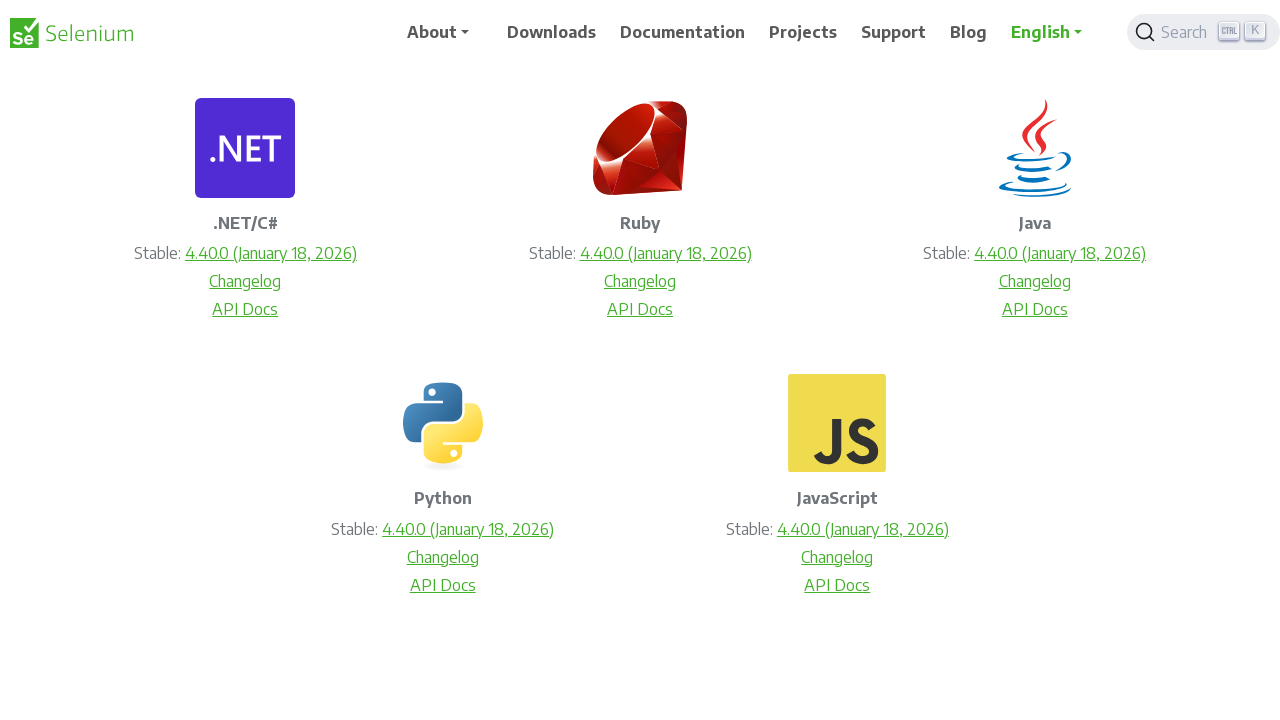